Tests navigating through top bar links (Docs, API, Community) and verifying the expected headings appear on each page

Starting URL: https://playwright.dev/

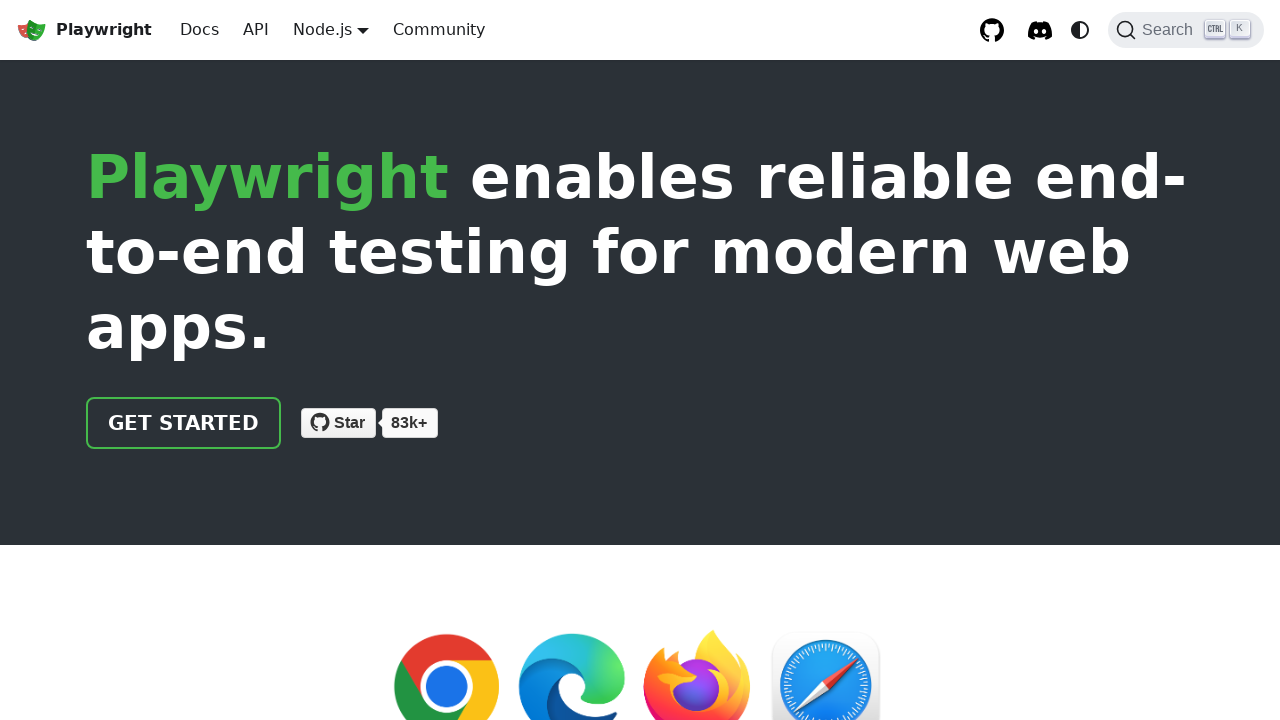

Clicked 'Docs' link in top bar at (200, 30) on internal:role=link[name="Docs"i]
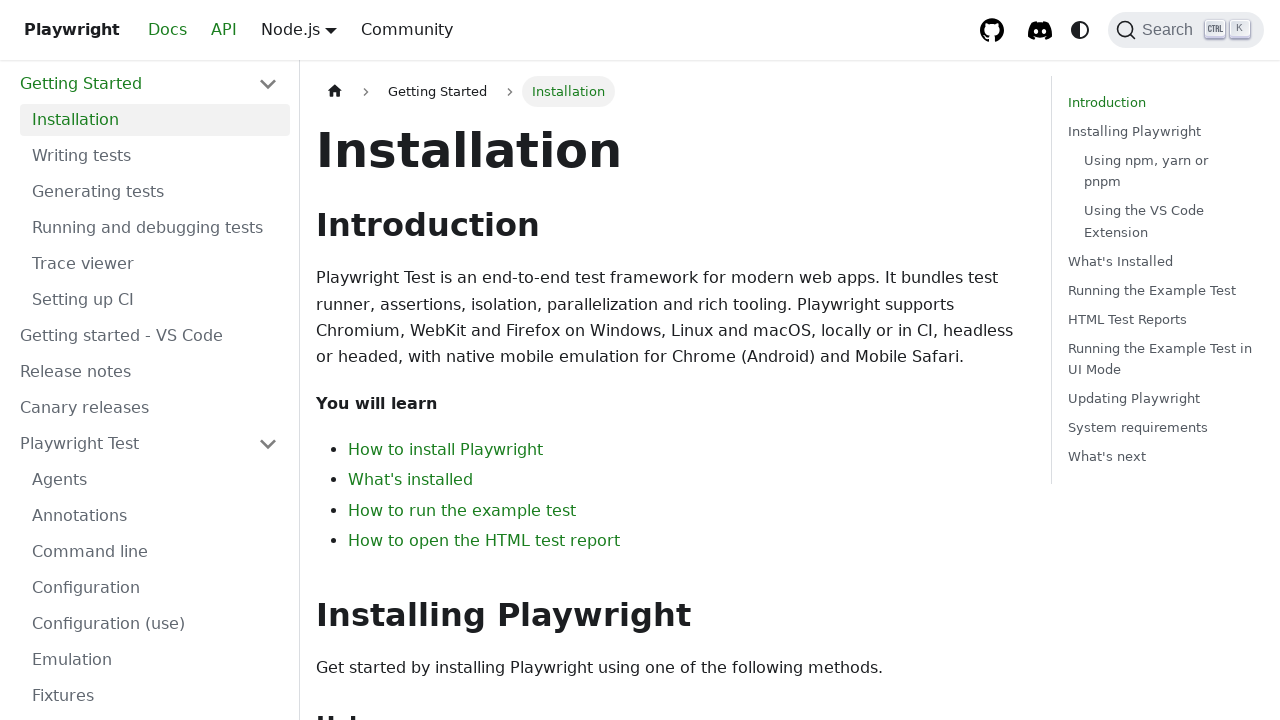

Verified 'Installation' heading is visible on Docs page
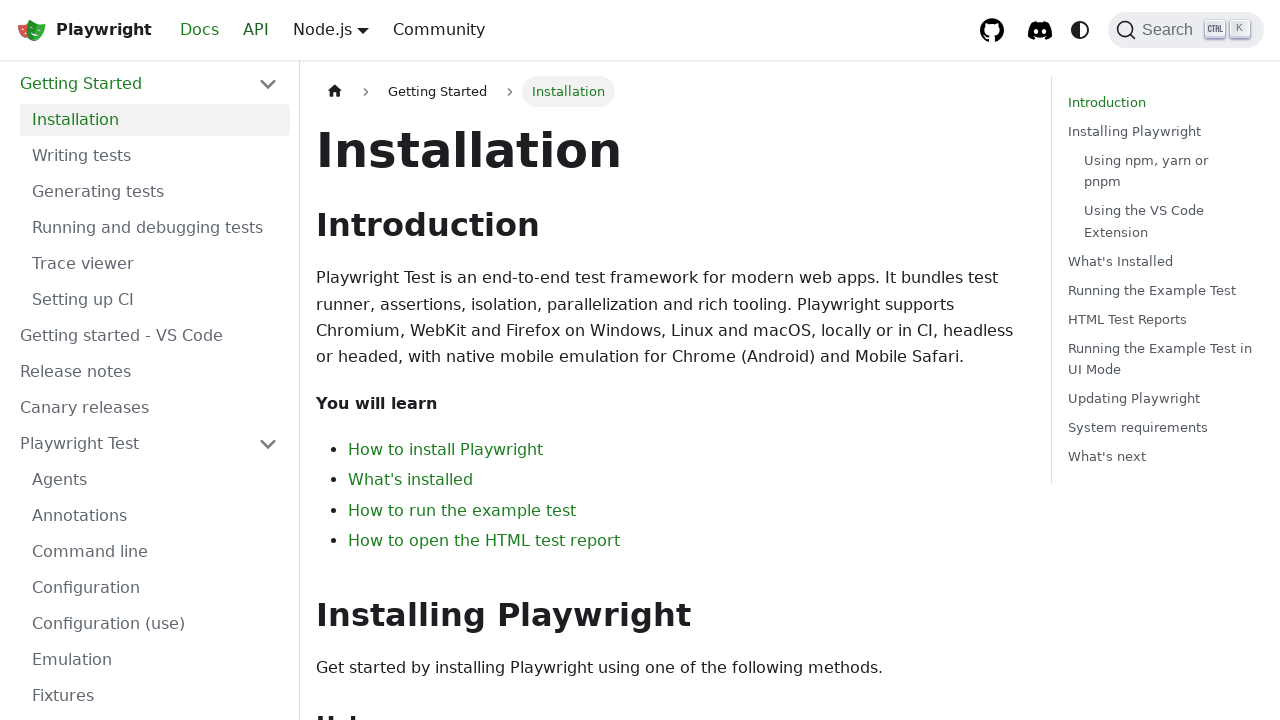

Clicked Playwright logo to navigate back home at (84, 30) on internal:role=link[name="Playwright"i] >> nth=0
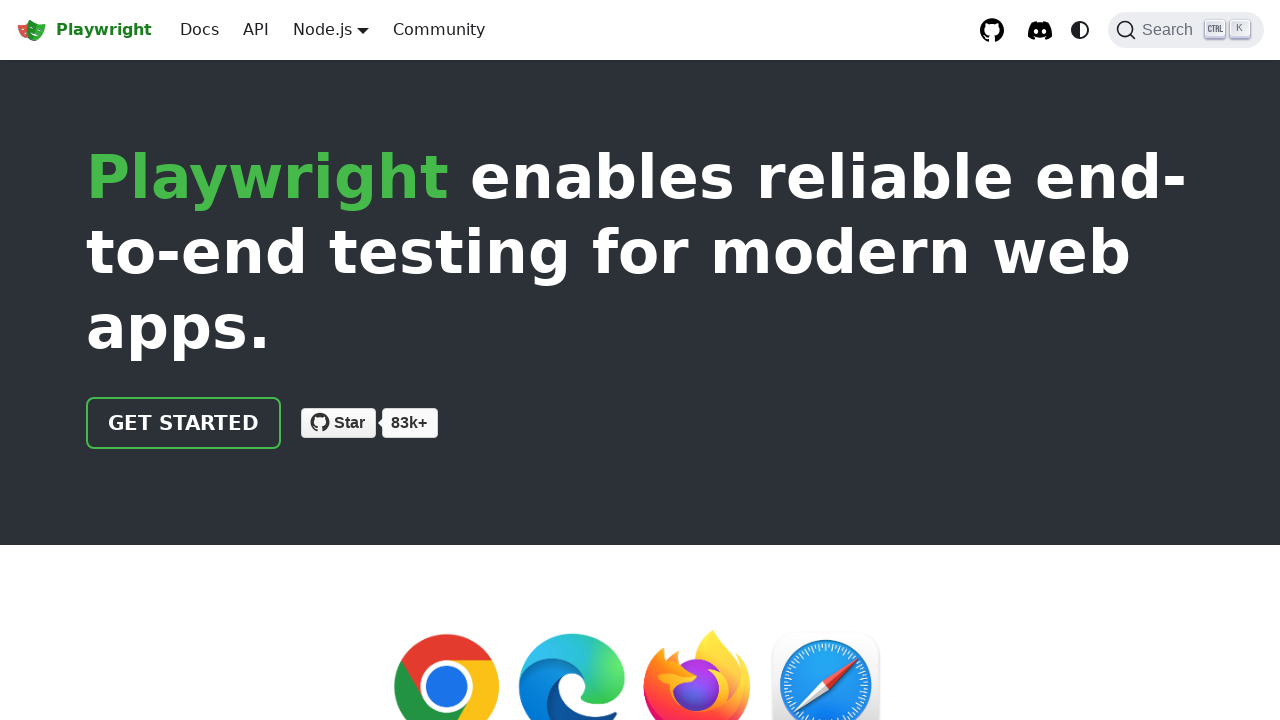

Clicked 'API' link in top bar at (256, 30) on internal:role=link[name="API"i]
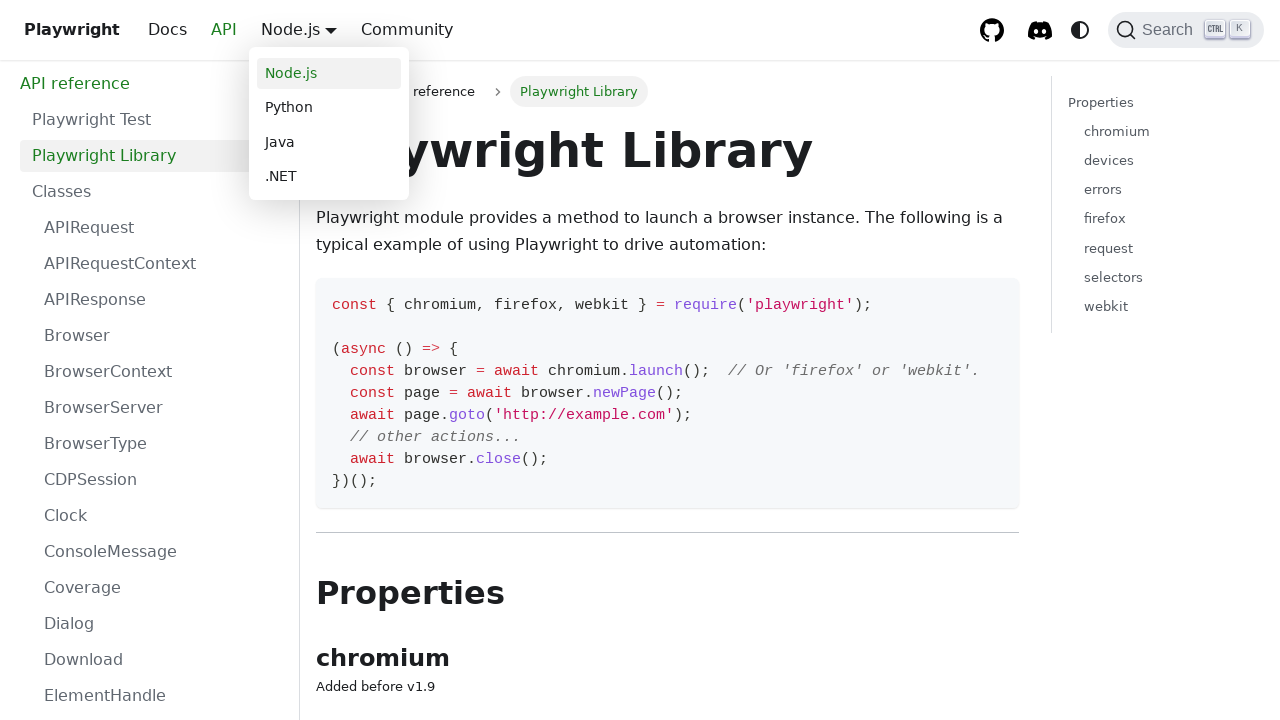

Verified 'Playwright Library' heading is visible on API page
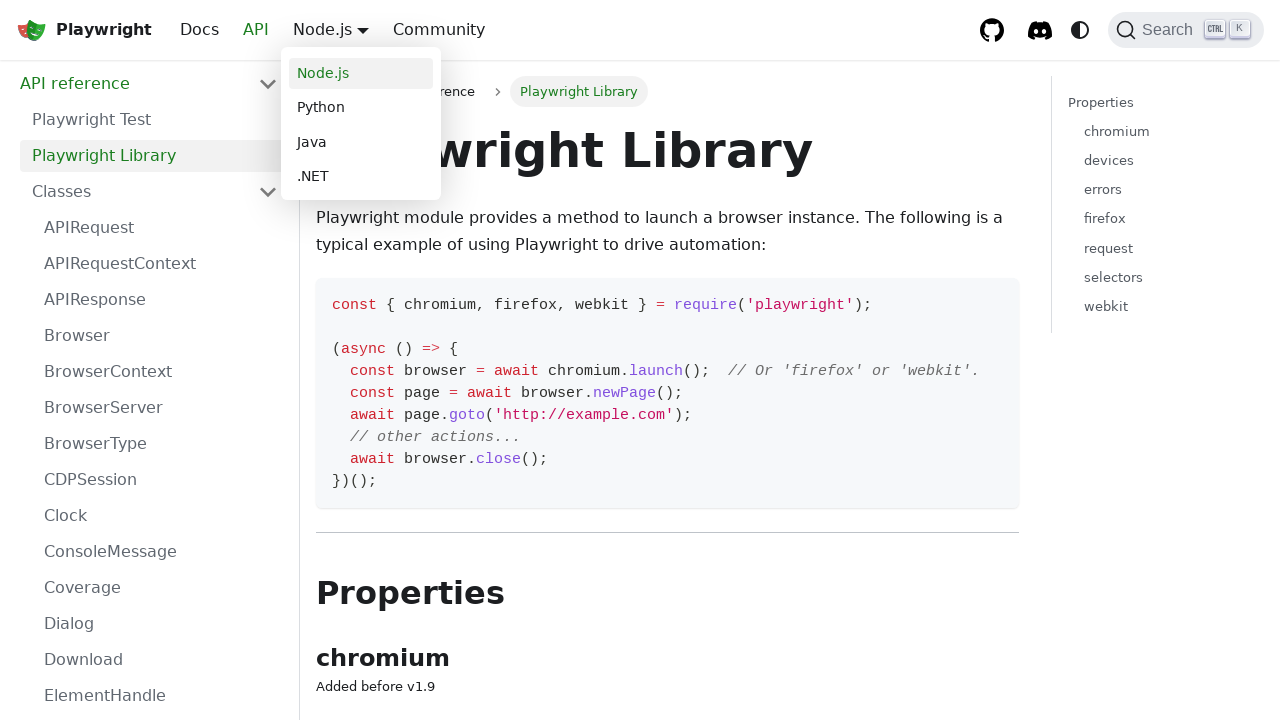

Clicked Playwright logo to navigate back home at (84, 30) on internal:role=link[name="Playwright"i] >> nth=0
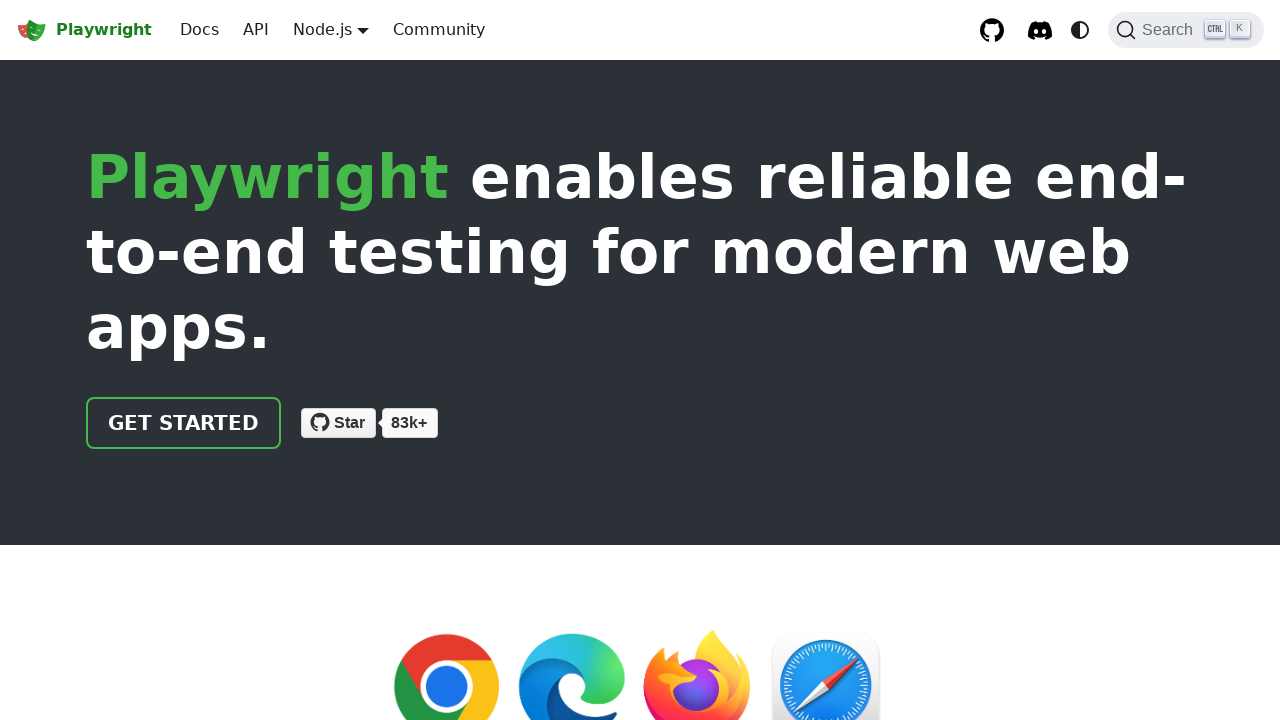

Clicked 'Community' link in top bar at (439, 30) on internal:role=link[name="Community"i]
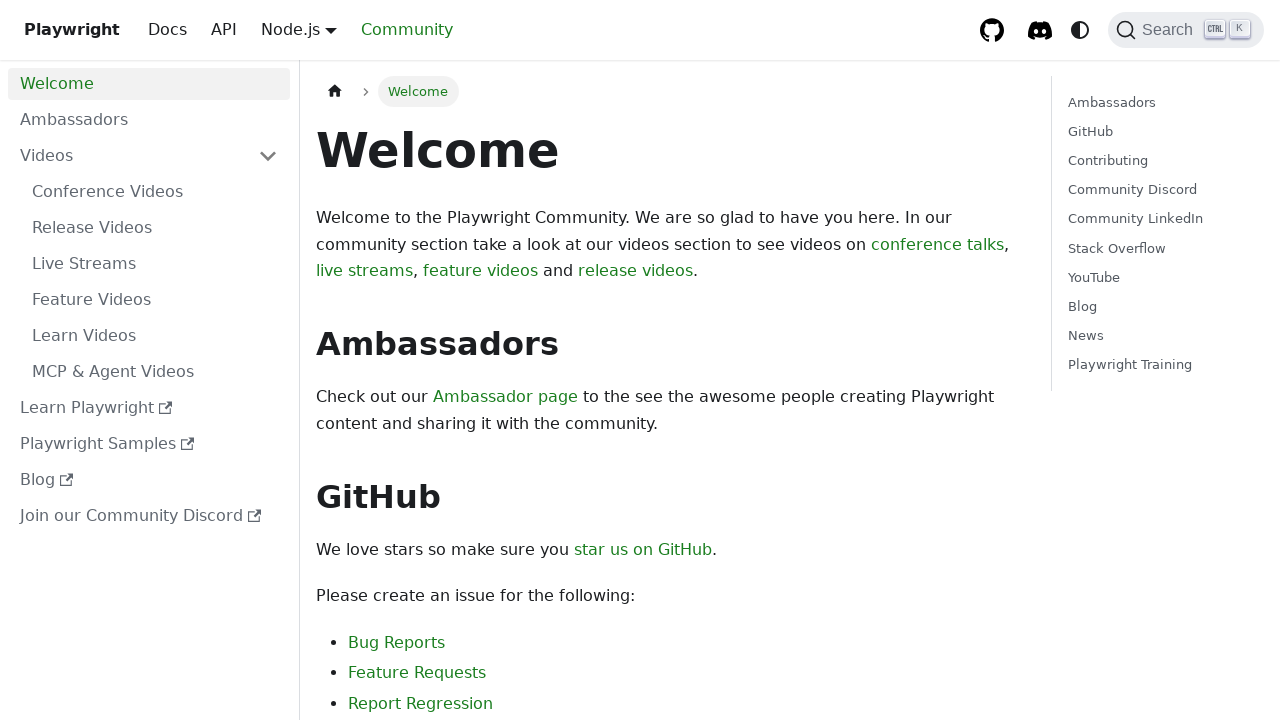

Verified 'Welcome' heading is visible on Community page
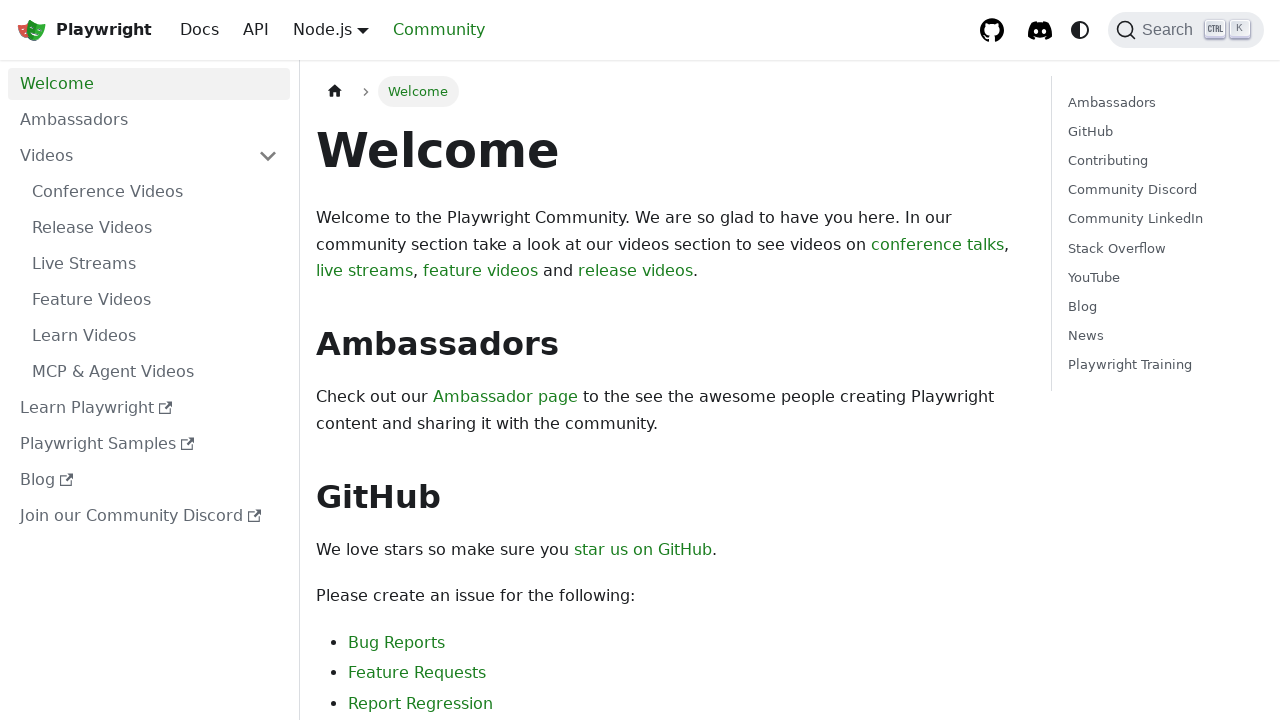

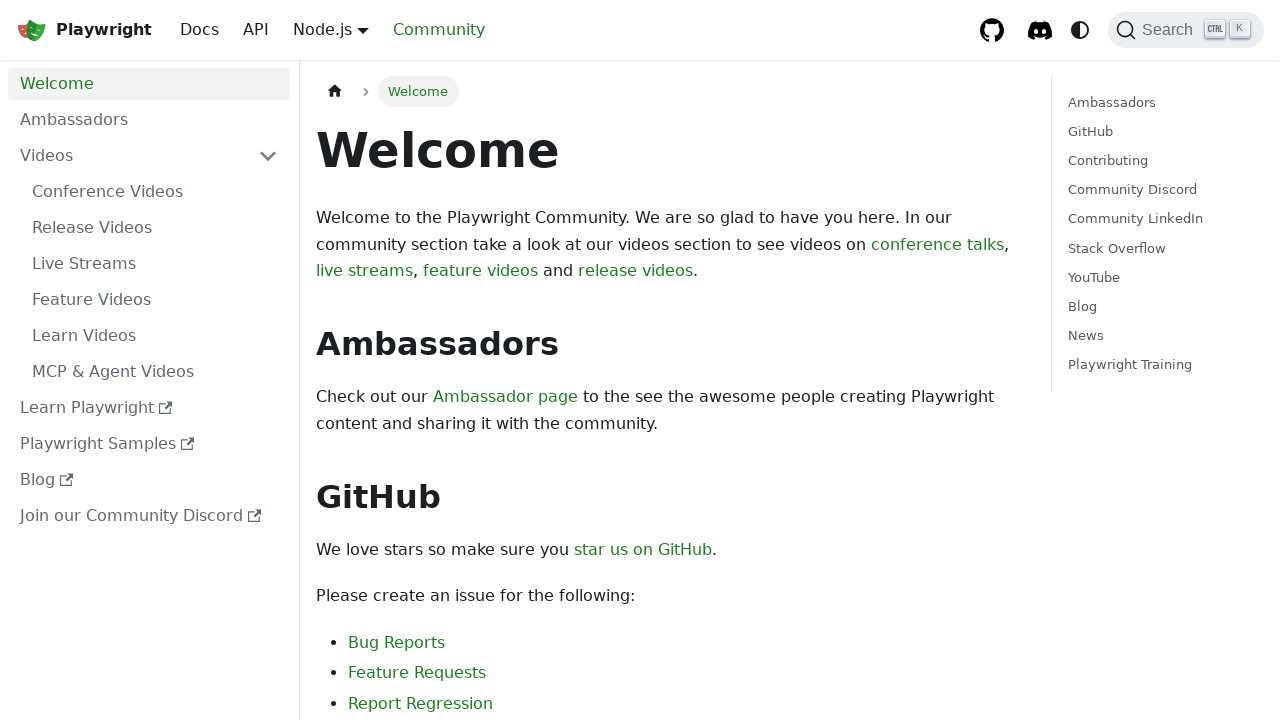